Tests registration form validation by entering an invalid phone number format and verifying the error message

Starting URL: https://alada.vn/tai-khoan/dang-ky.html

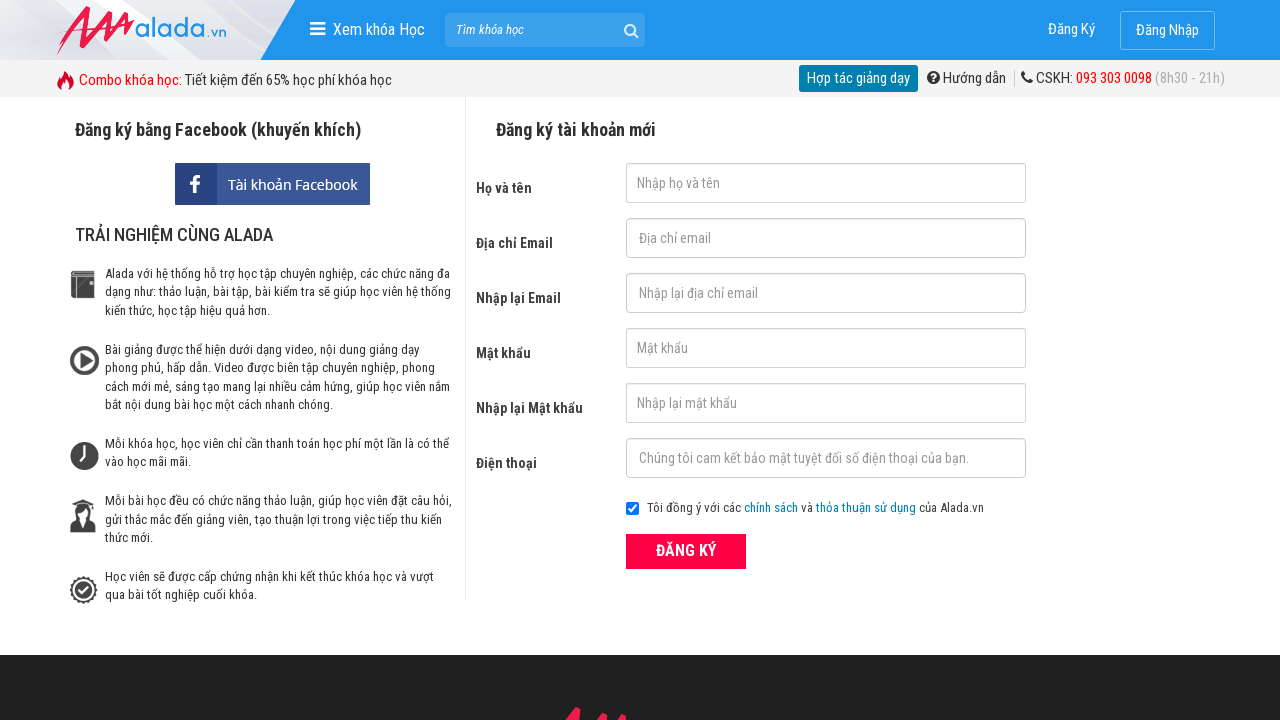

Filled first name field with 'AutomationFC' on input#txtFirstname
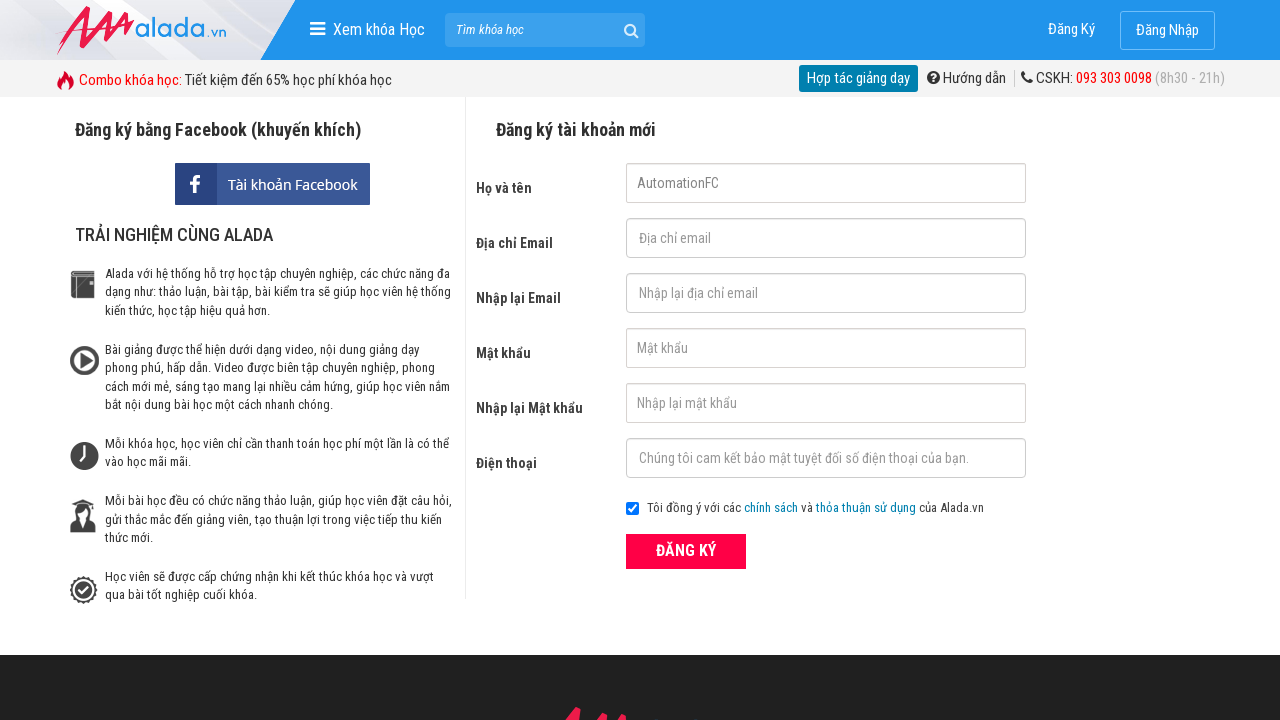

Filled email field with 'abc@gmail.com' on input#txtEmail
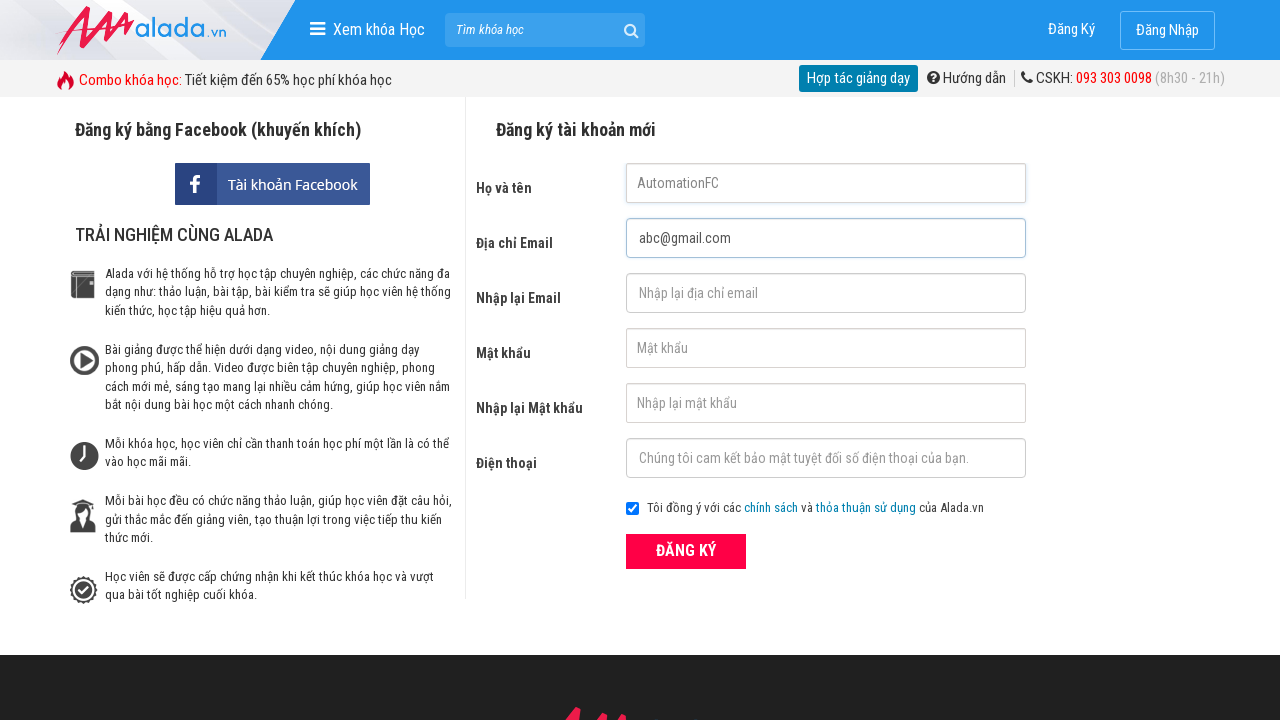

Filled confirm email field with 'abc@gmail.com' on input#txtCEmail
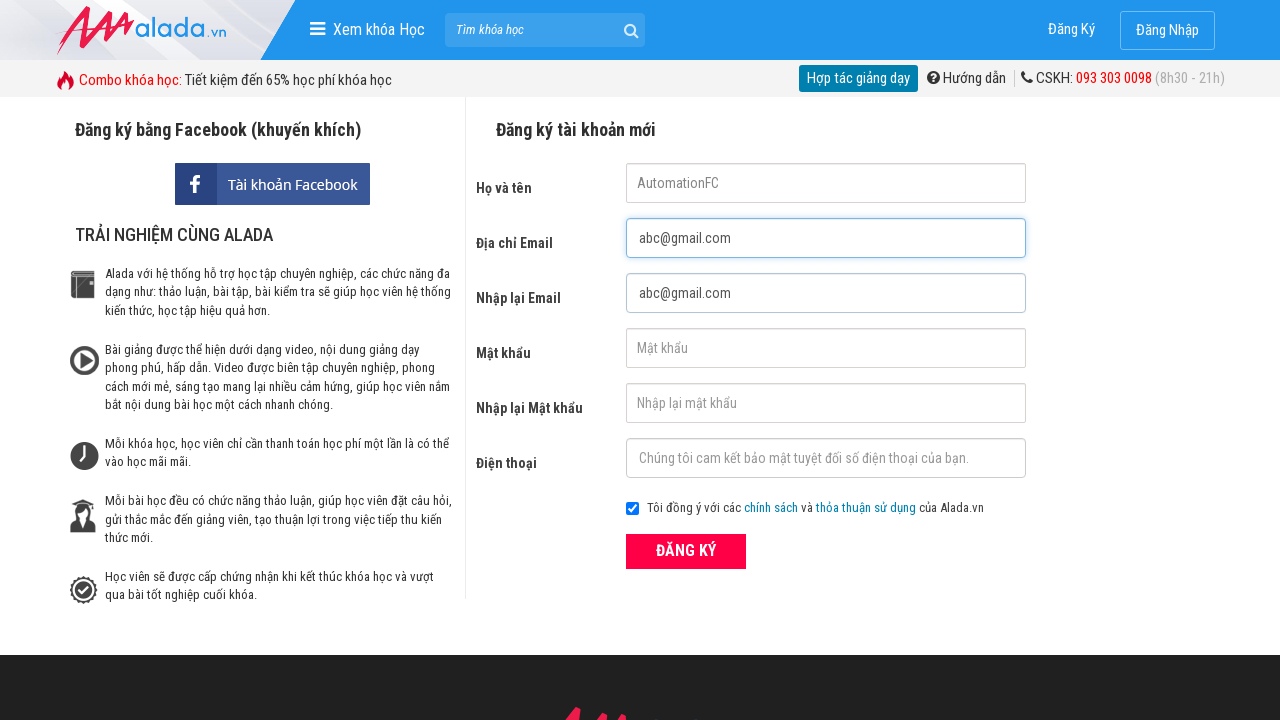

Filled password field with '112233' on input#txtPassword
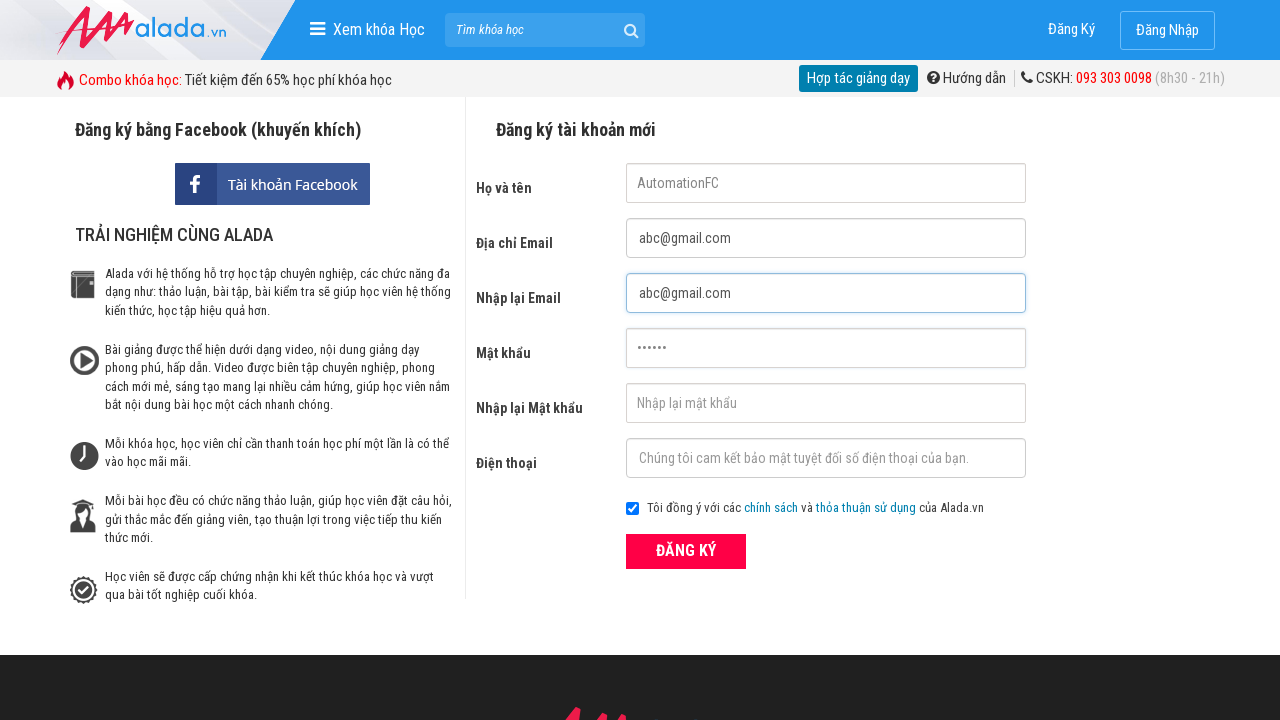

Filled confirm password field with '112233' on input#txtCPassword
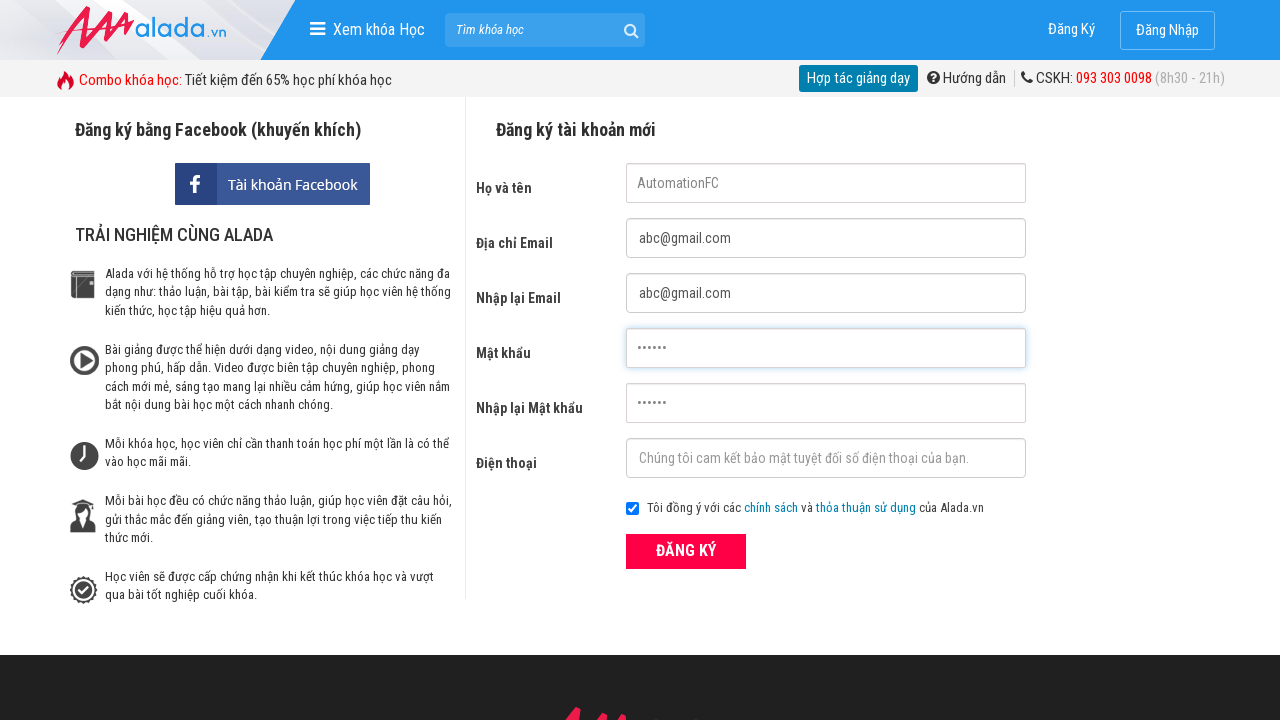

Filled phone field with invalid format '12345656' on input#txtPhone
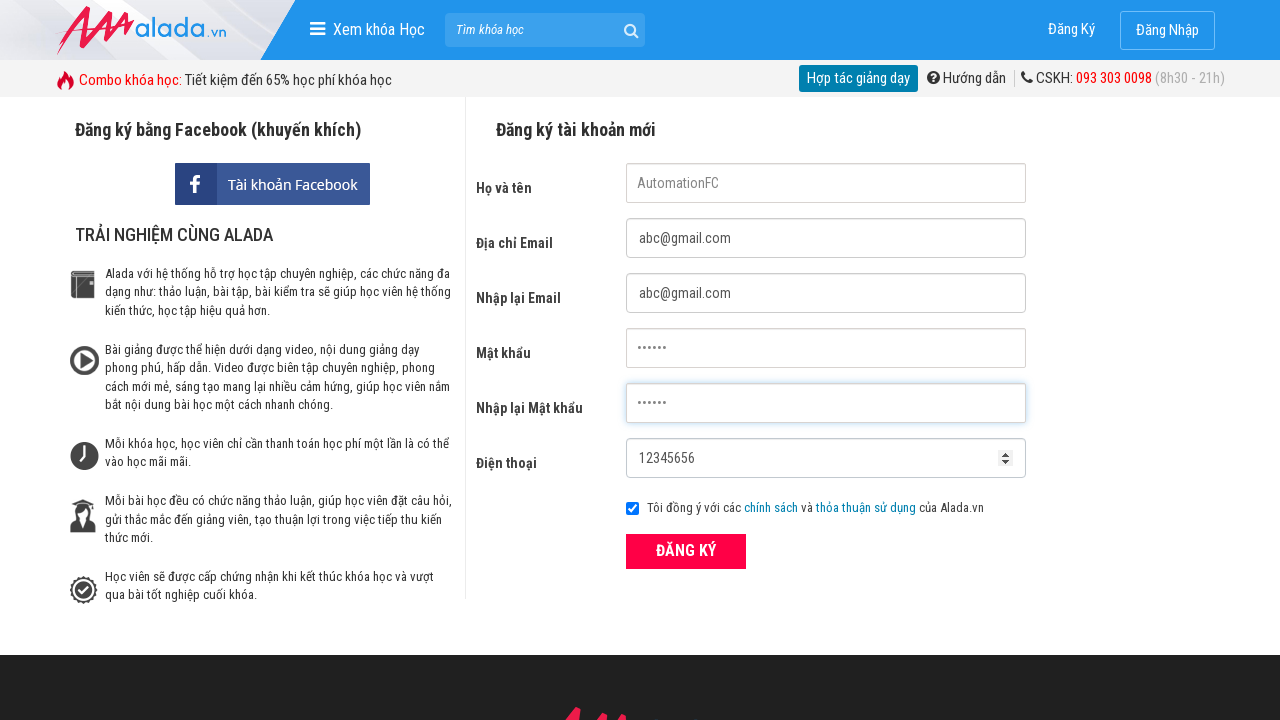

Clicked ĐĂNG KÝ (Register) button at (686, 551) on xpath=//form[@id='frmLogin']//button[text()='ĐĂNG KÝ']
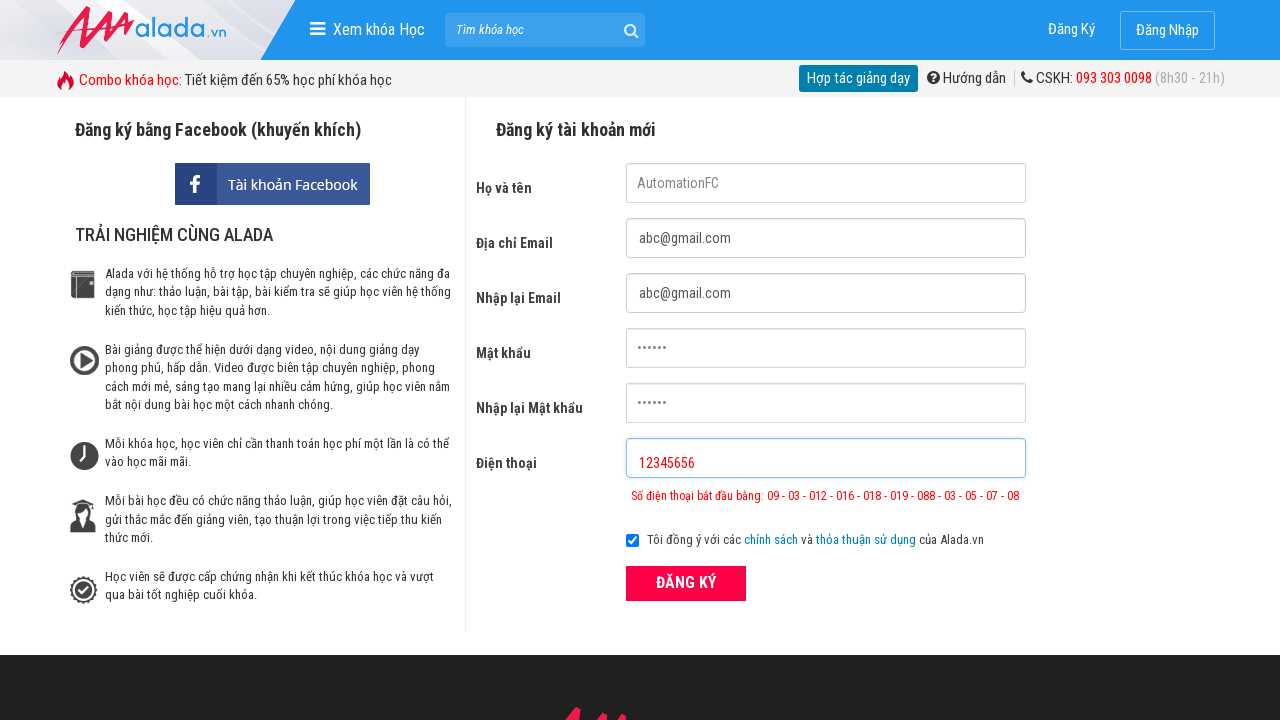

Phone error message displayed - invalid phone format validation confirmed
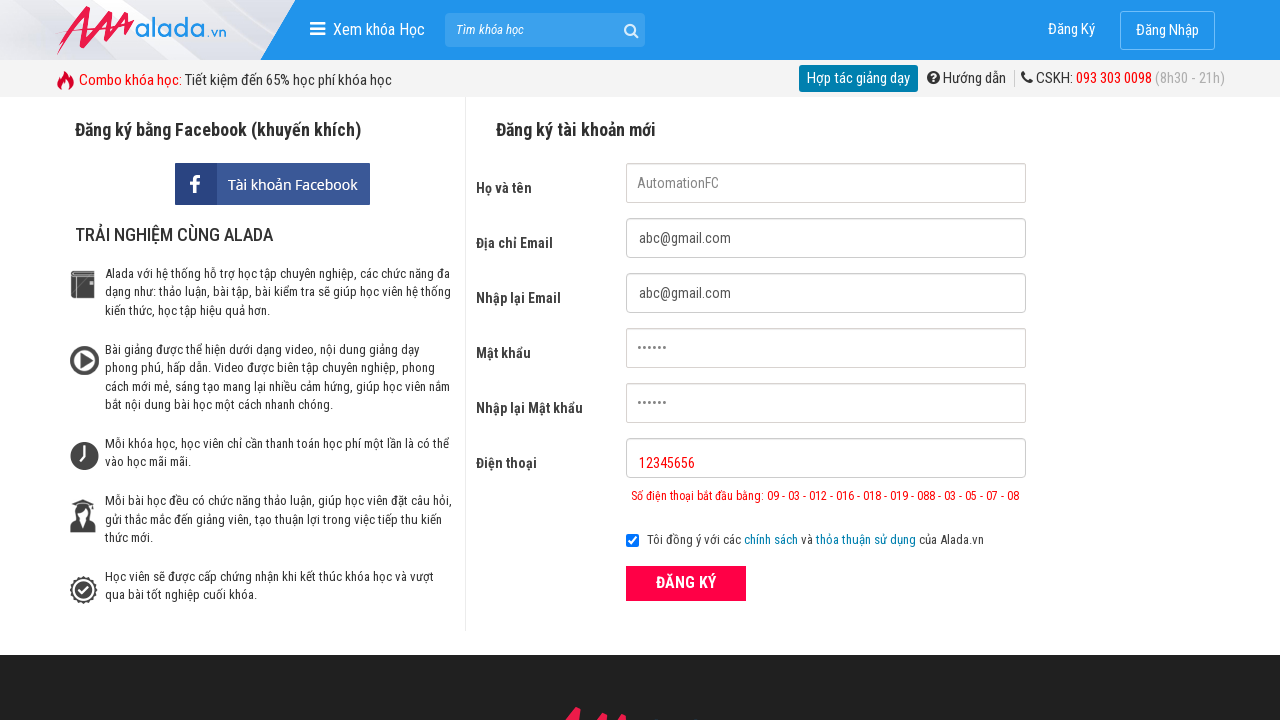

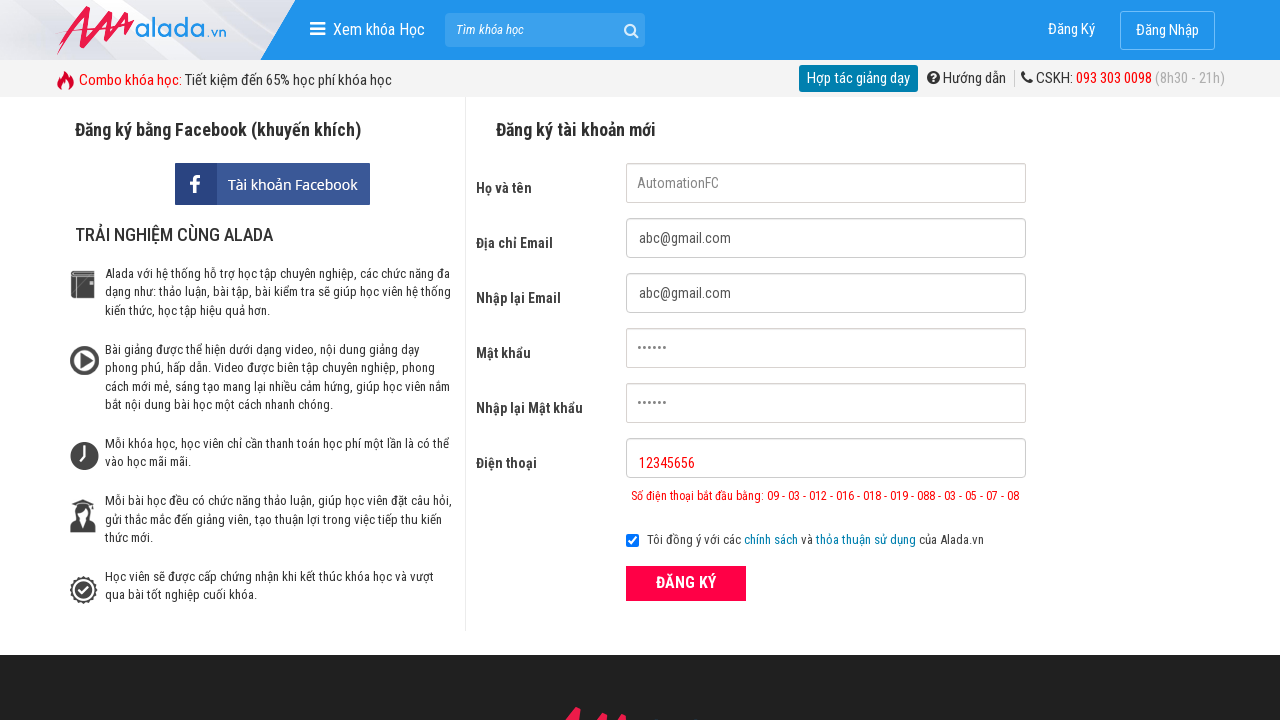